Navigates to OrangeHRM demo site and verifies the page title is "OrangeHRM"

Starting URL: https://opensource-demo.orangehrmlive.com/

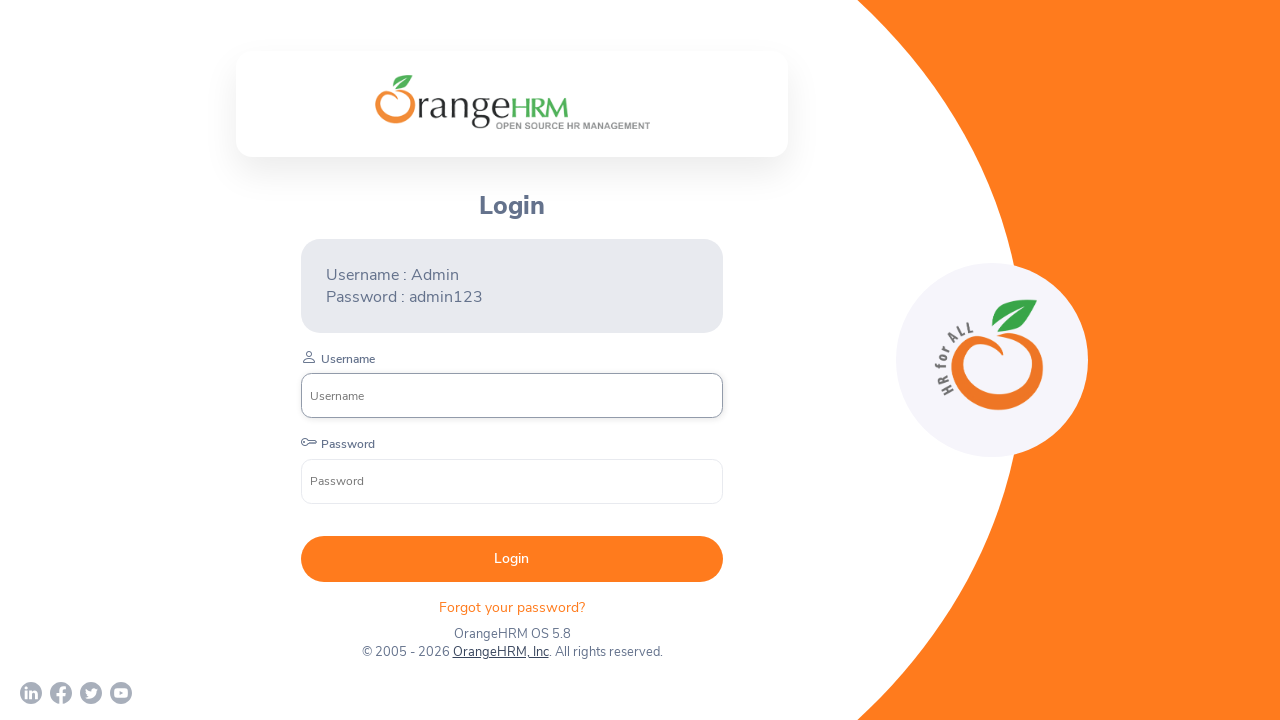

Navigated to OrangeHRM demo site
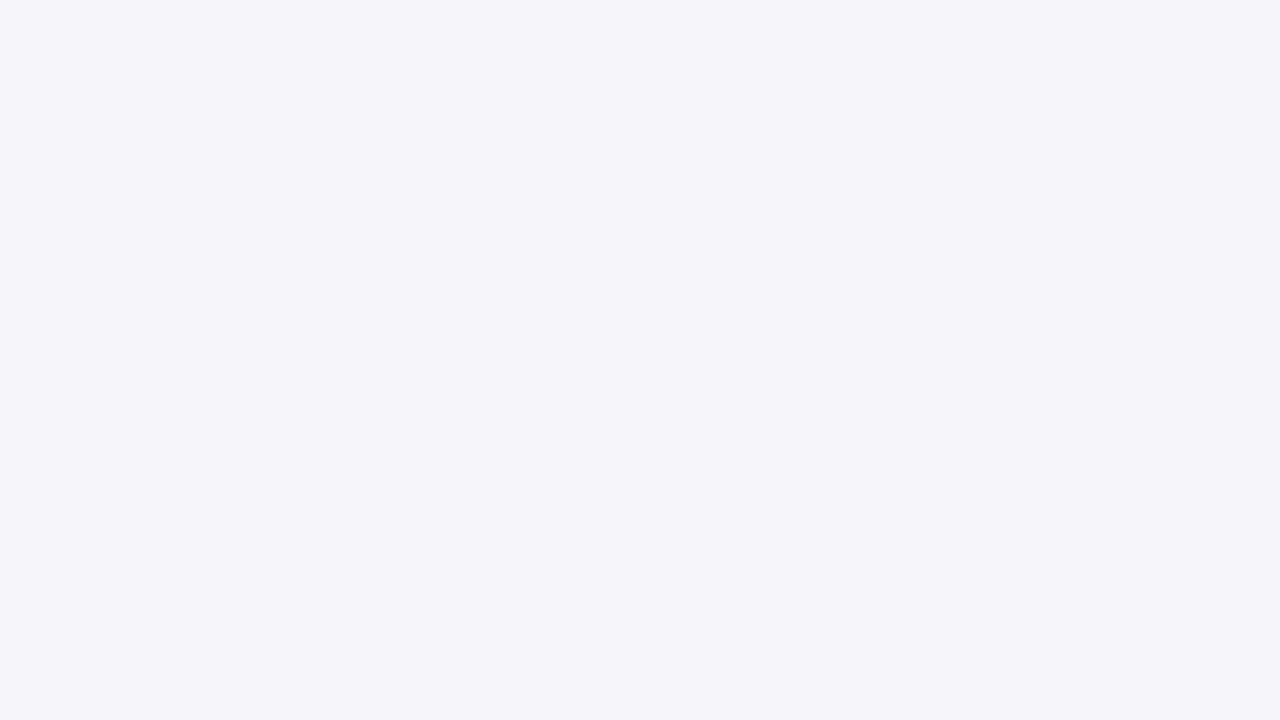

Verified page title is 'OrangeHRM'
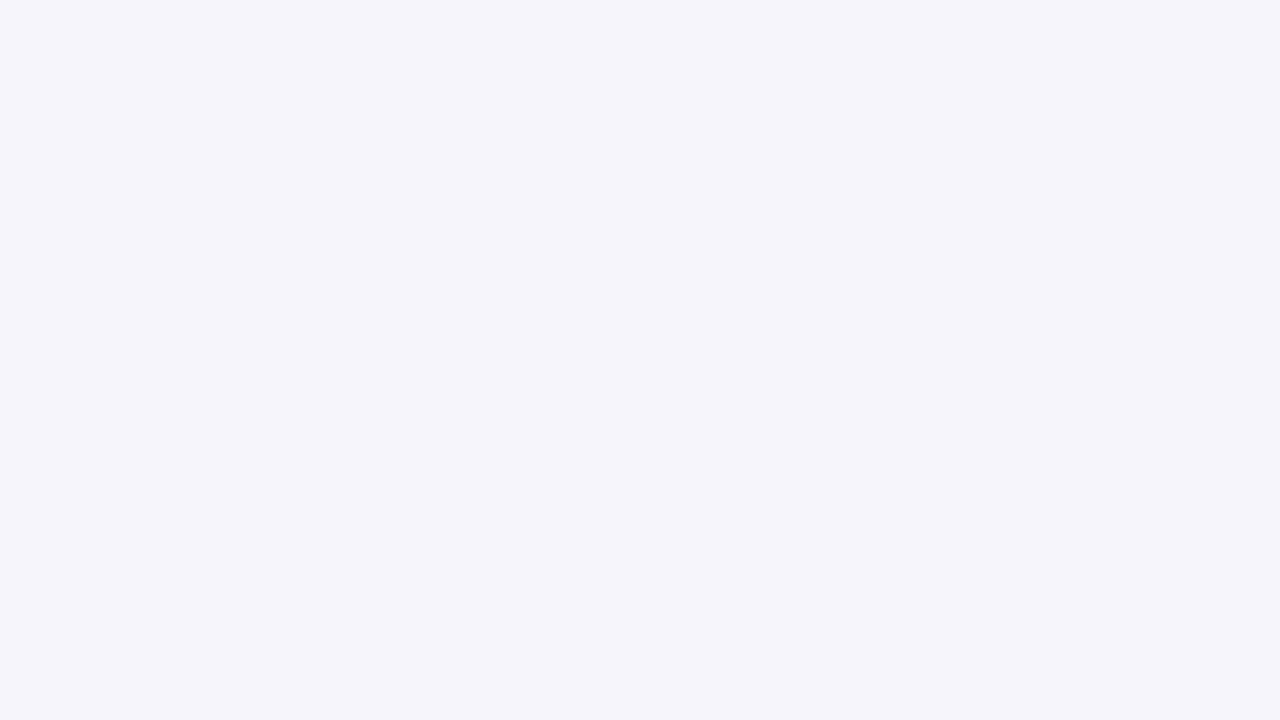

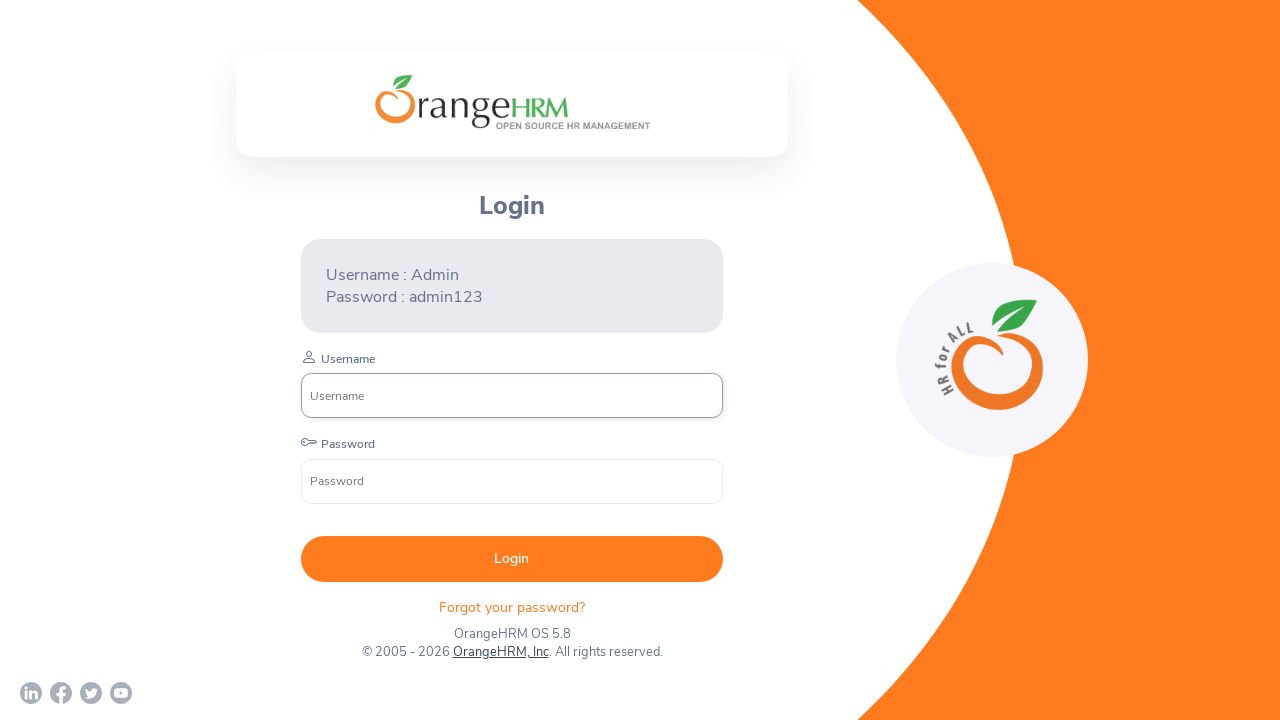